Tests navigation to the Sortable Data Tables page and back

Starting URL: https://the-internet.herokuapp.com

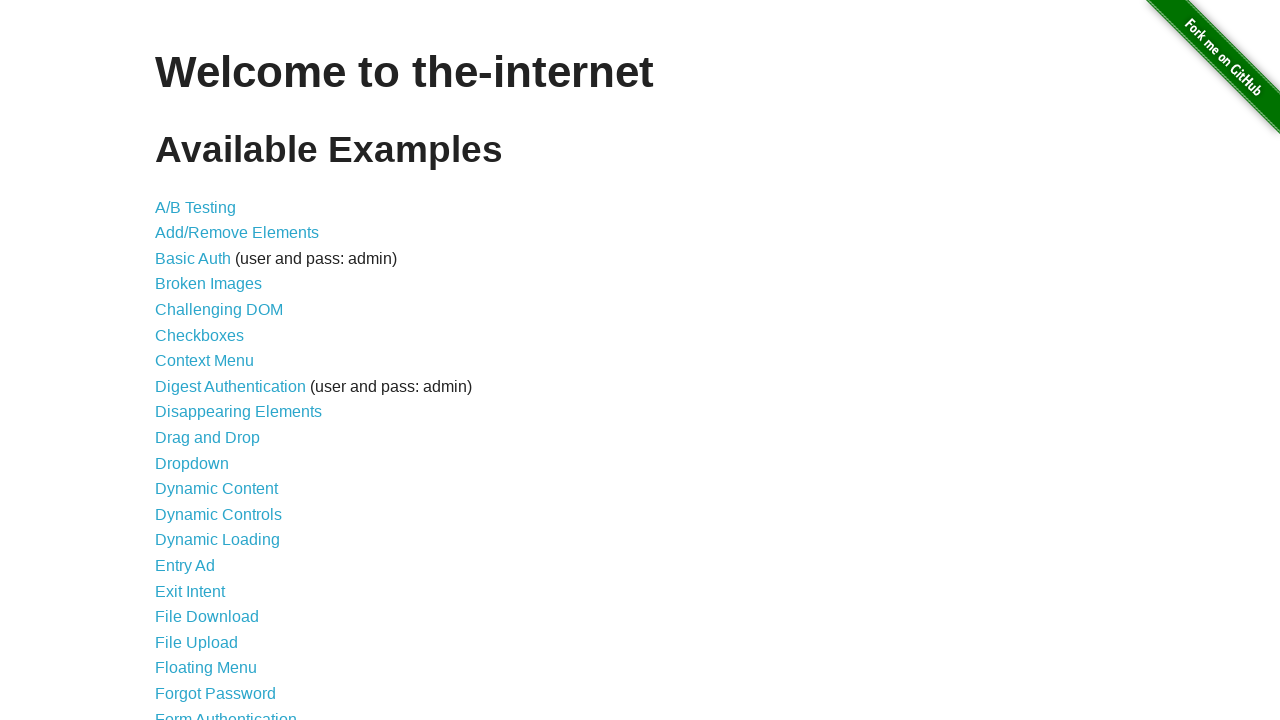

Clicked on Sortable Data Tables link at (230, 574) on xpath=//*[@id="content"]/ul/li[41]/a
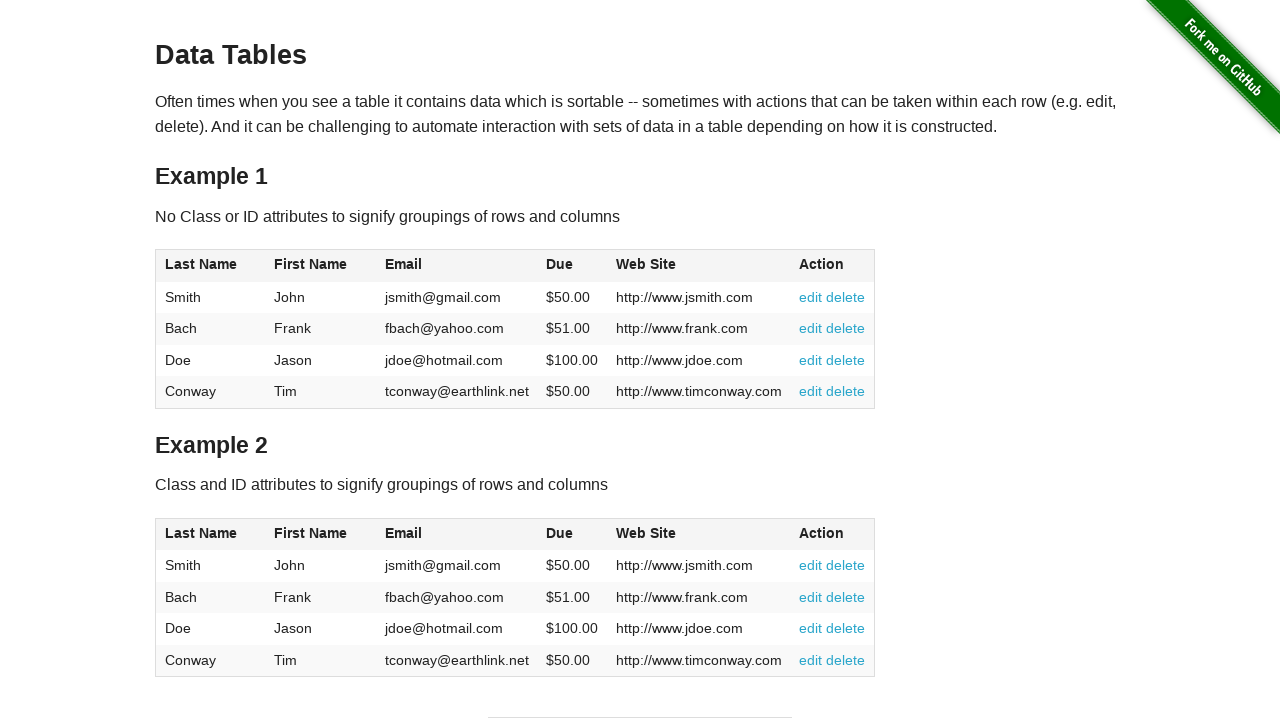

Sortable Data Tables page loaded
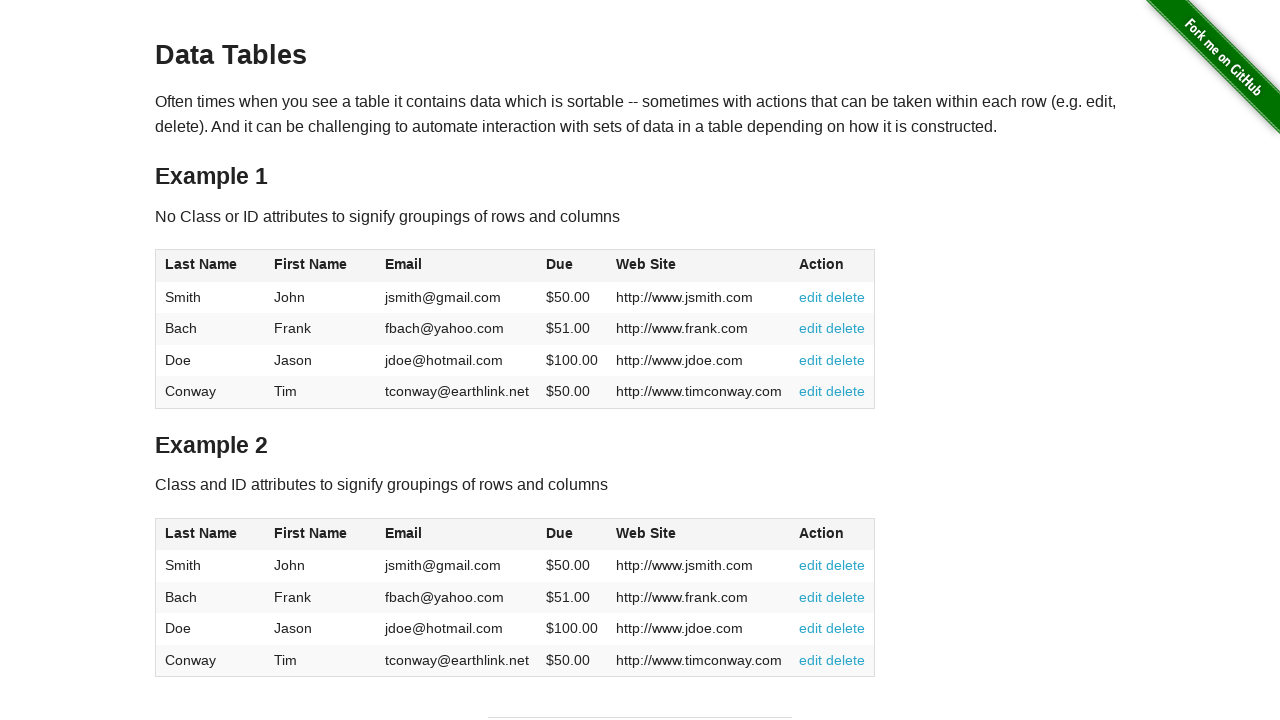

Navigated back to the-internet.herokuapp.com home page
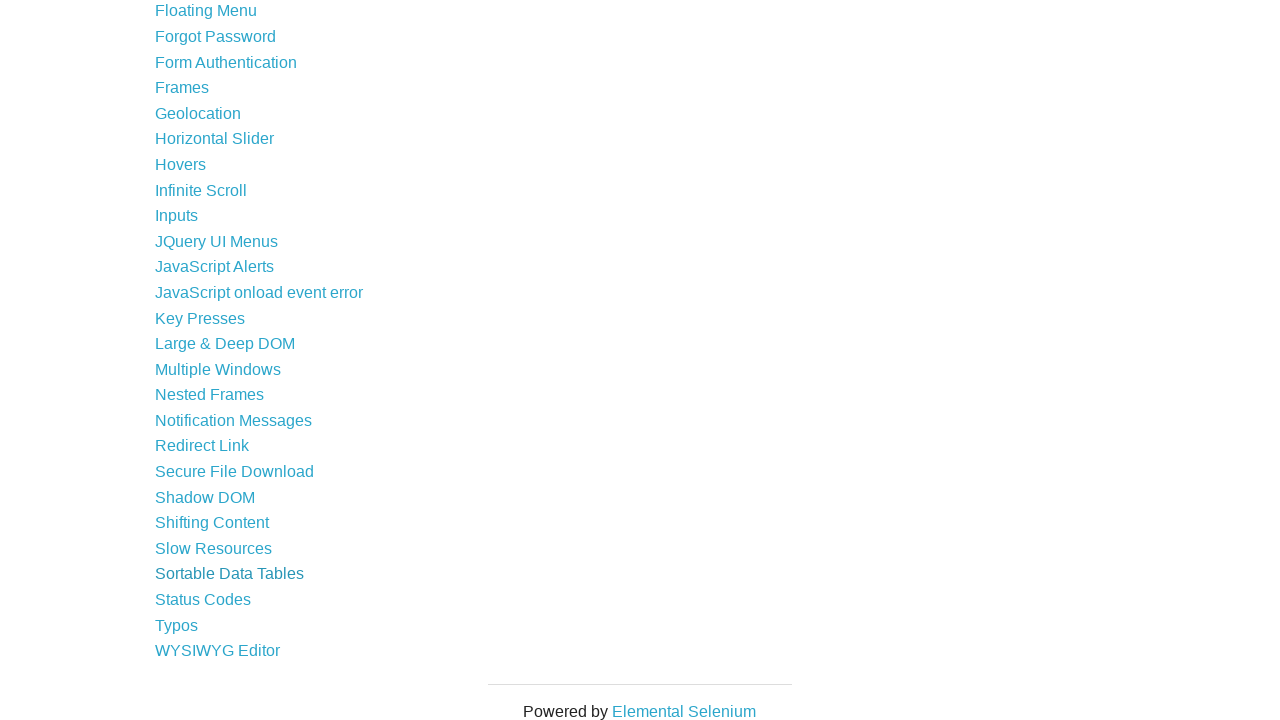

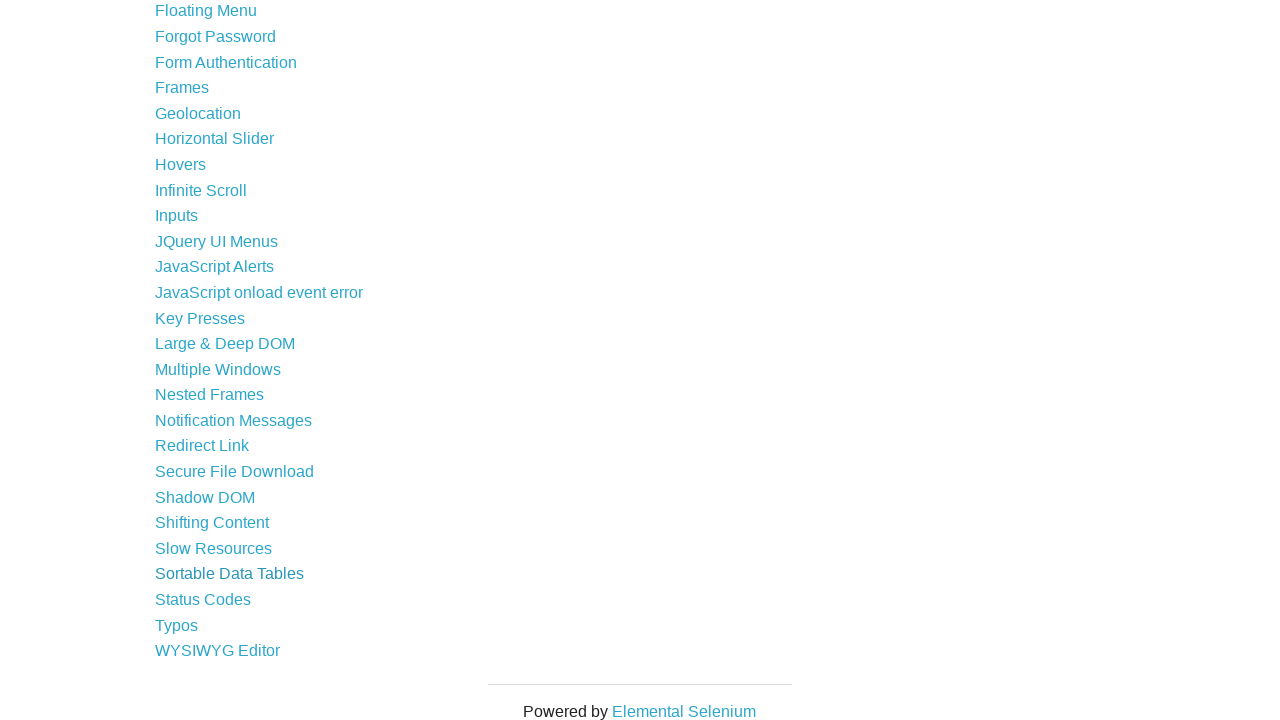